Tests right-click context menu functionality by performing a context click on a button and navigating through menu options using keyboard

Starting URL: https://swisnl.github.io/jQuery-contextMenu/demo.html

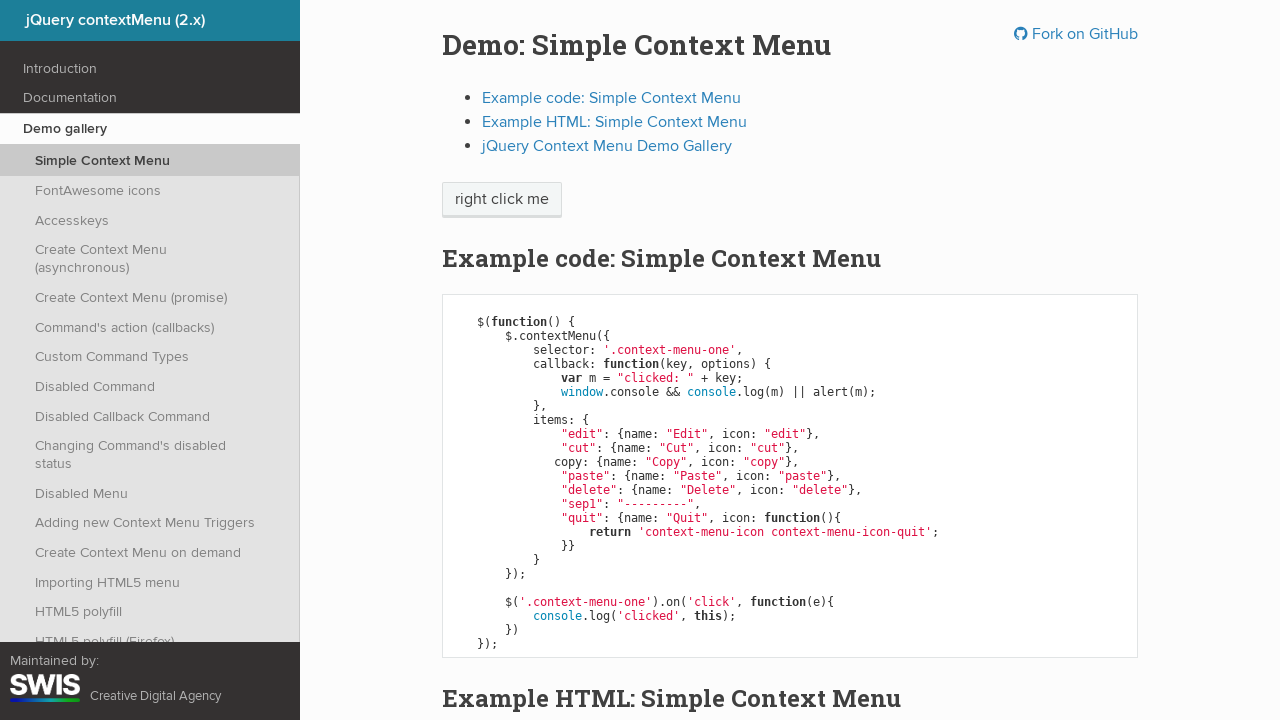

Located the 'right click me' button element
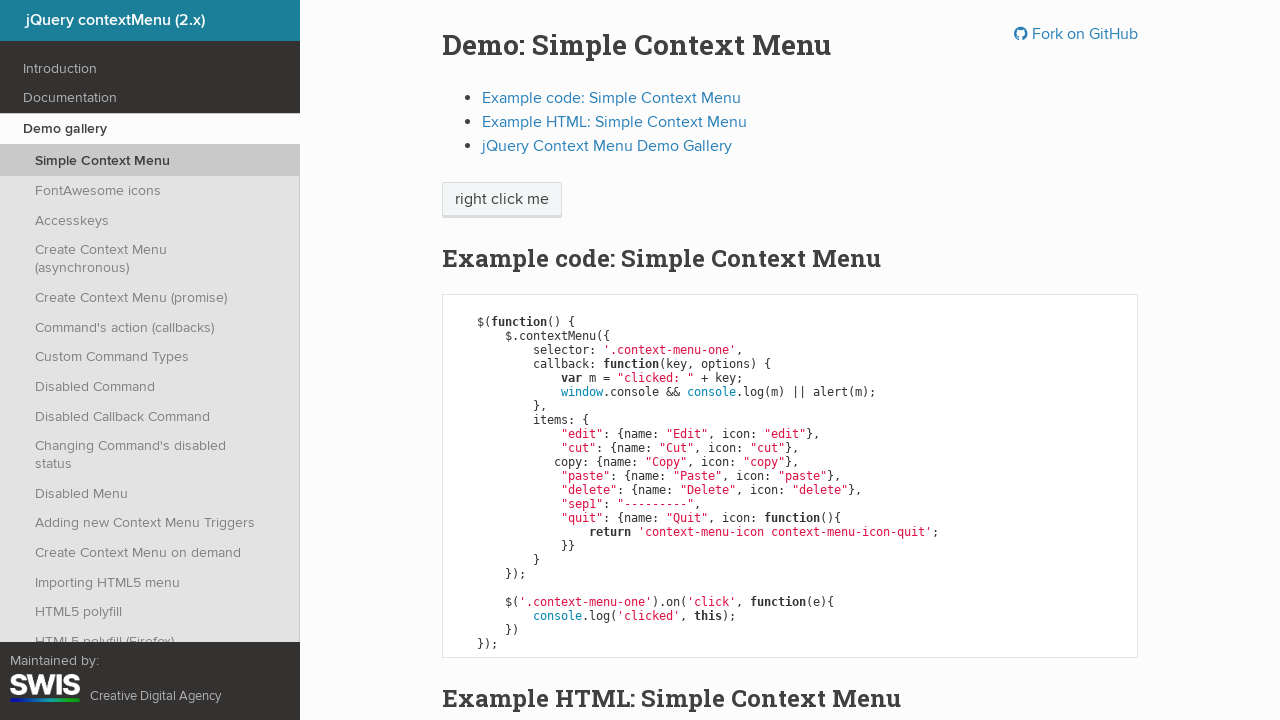

Performed right-click (context click) on the button at (502, 200) on xpath=//span[text()='right click me']
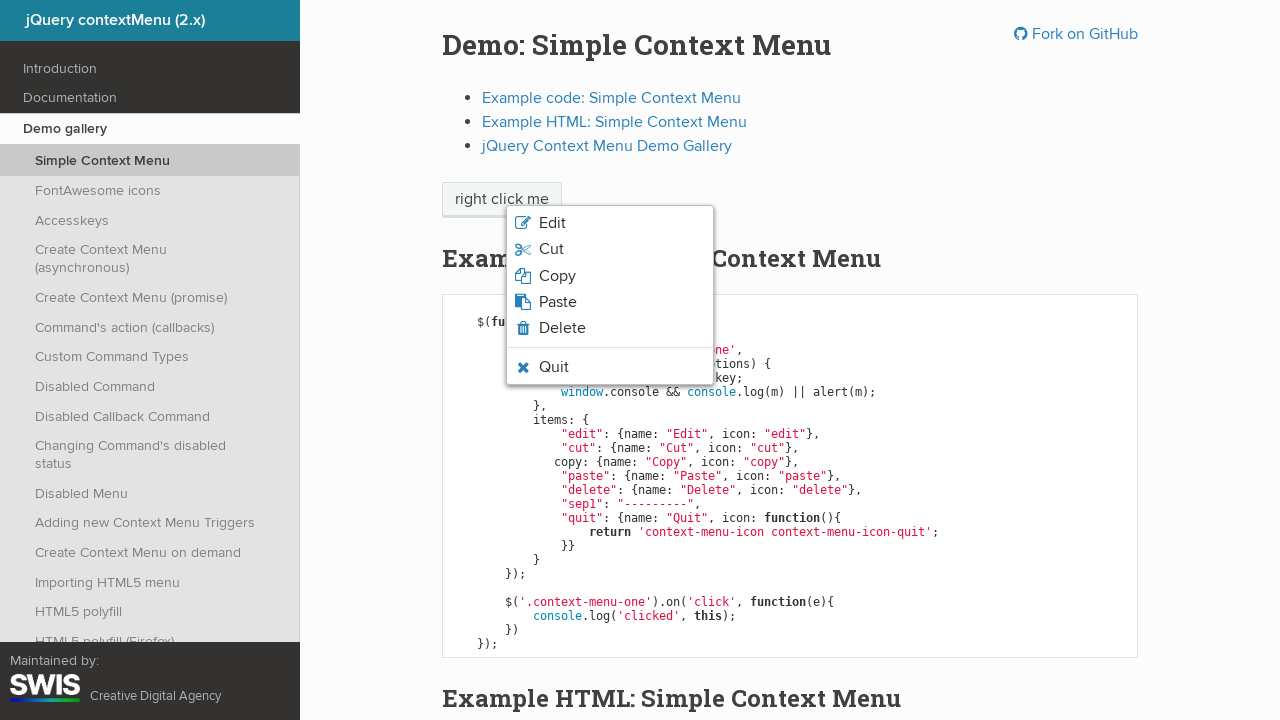

Pressed ArrowDown to navigate down in context menu
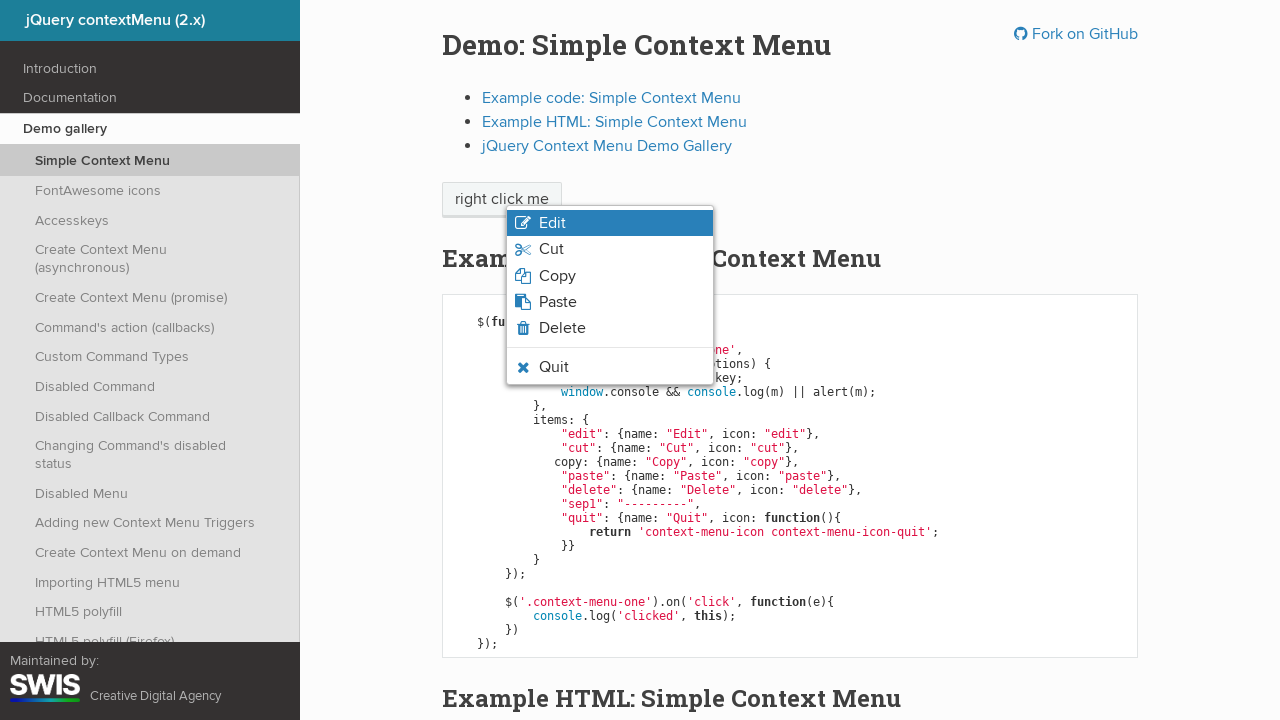

Waited for 3000 milliseconds
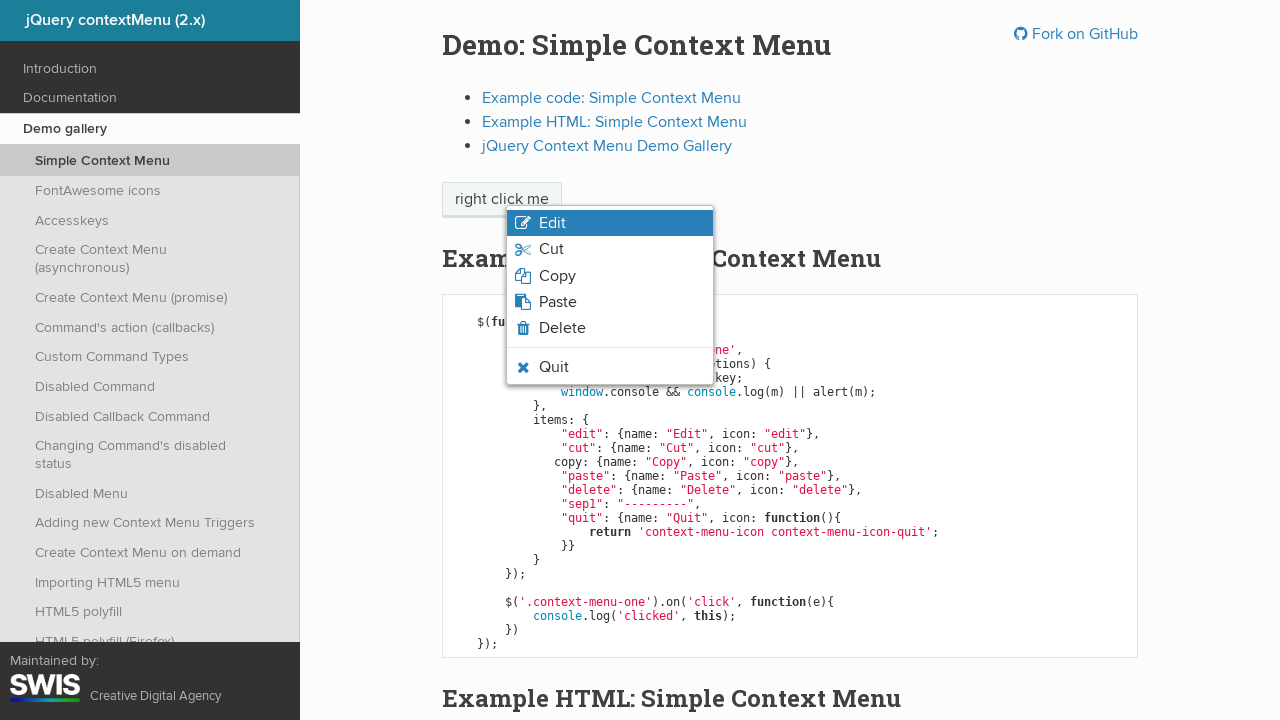

Pressed ArrowDown again to navigate further in context menu
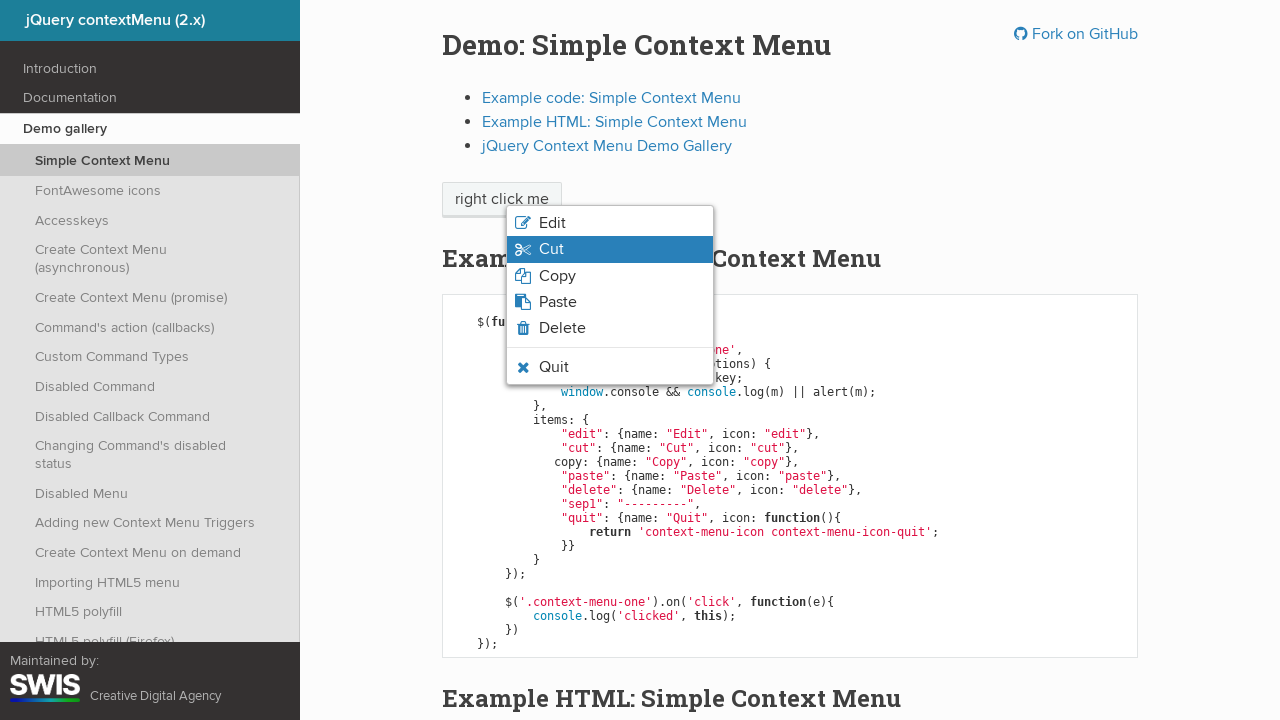

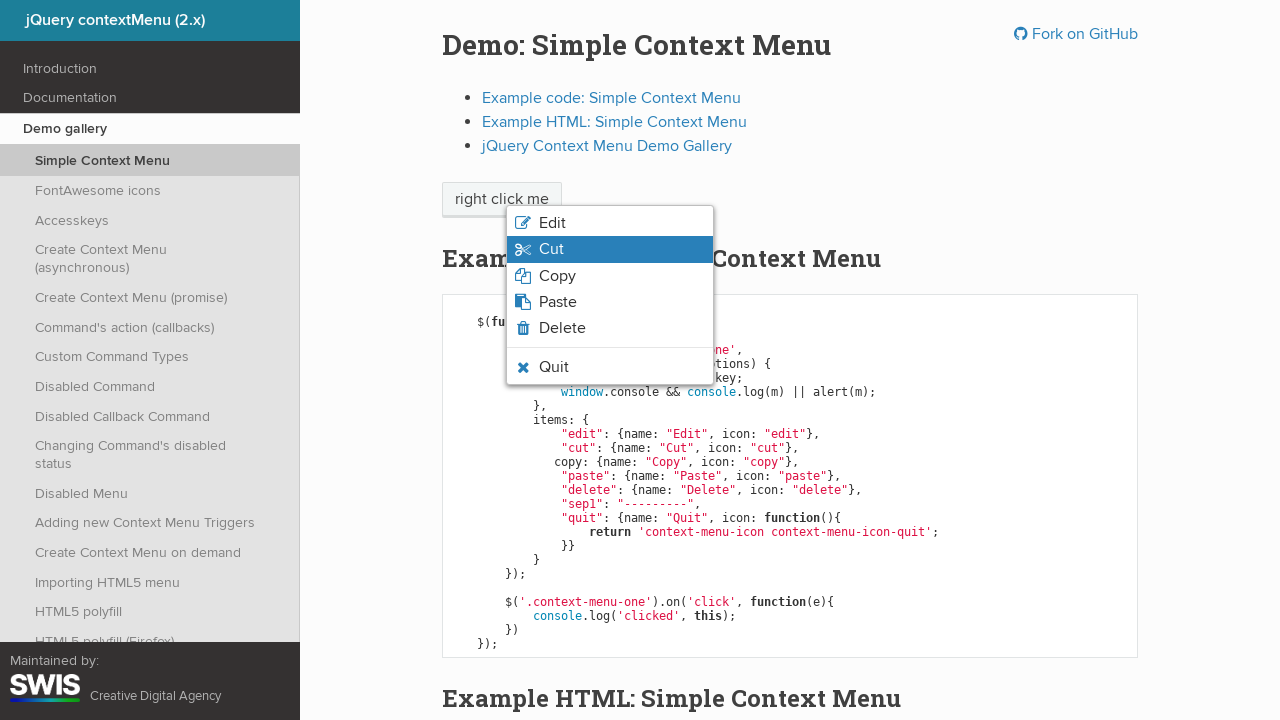